Tests right-click (context click) functionality on the Downloads link on the Selenium website

Starting URL: https://selenium.dev

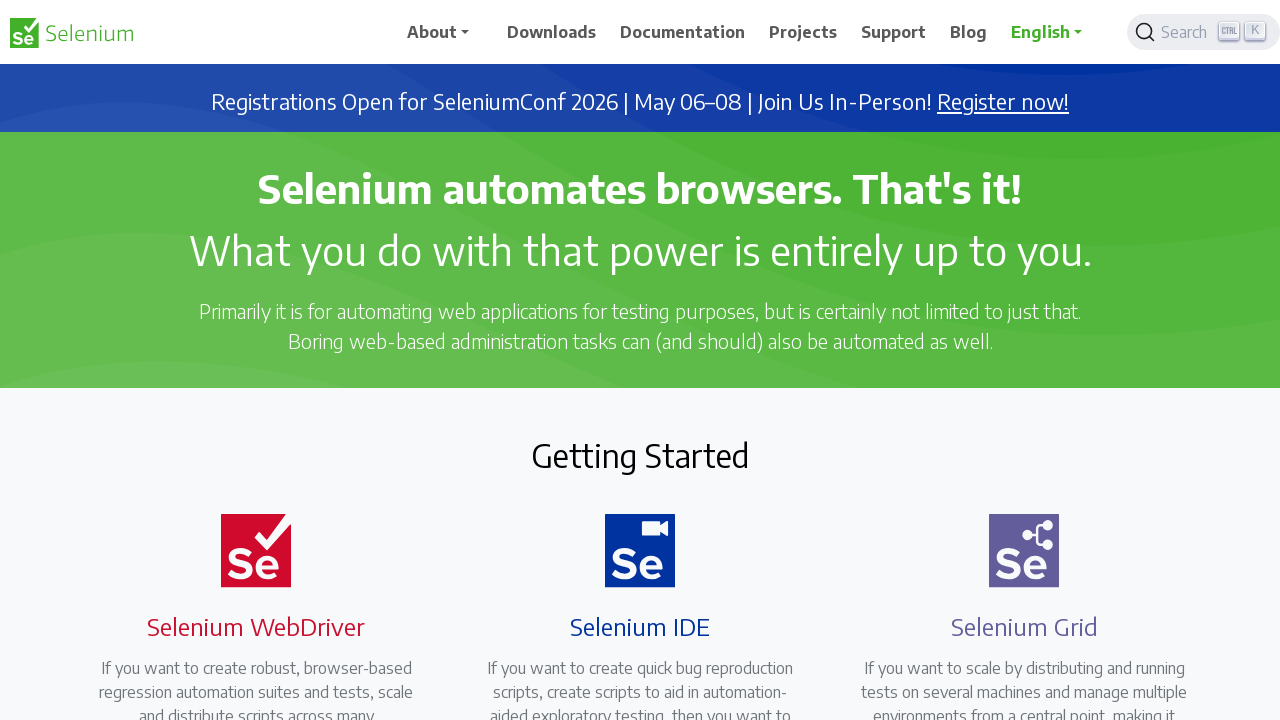

Navigated to Selenium website (https://selenium.dev)
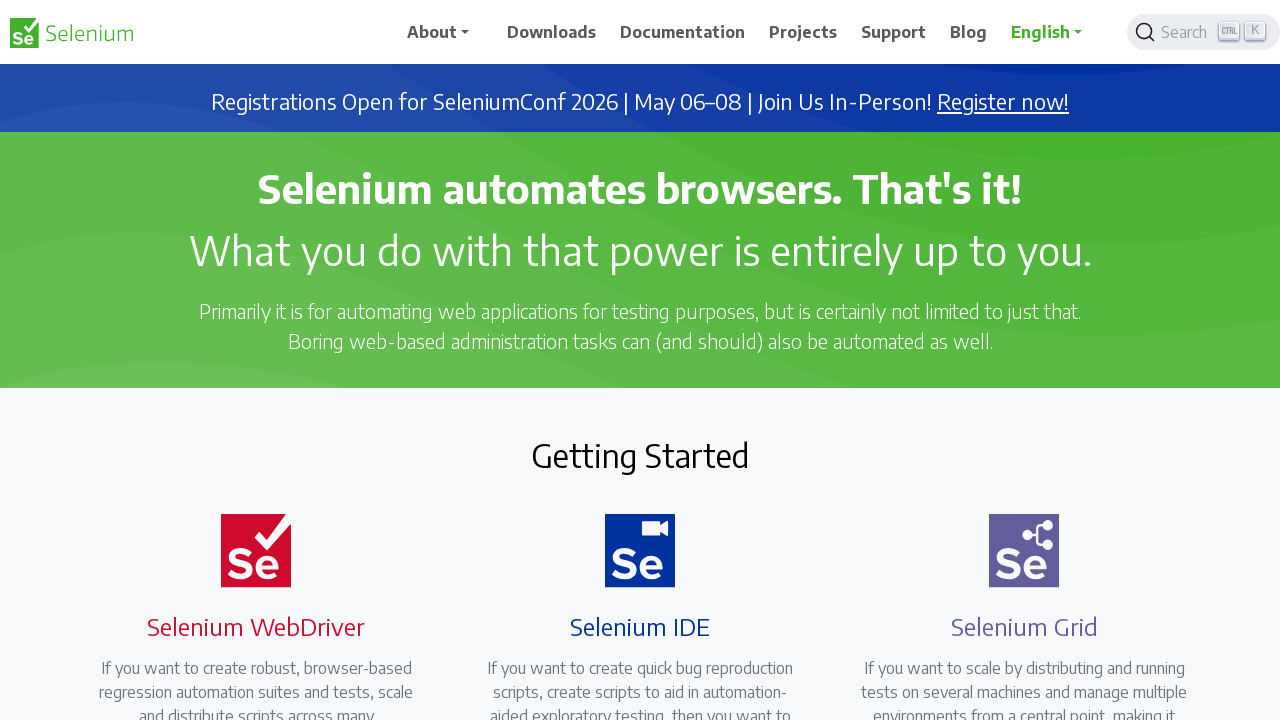

Right-clicked on the Downloads link at (552, 32) on //span[text()='Downloads']
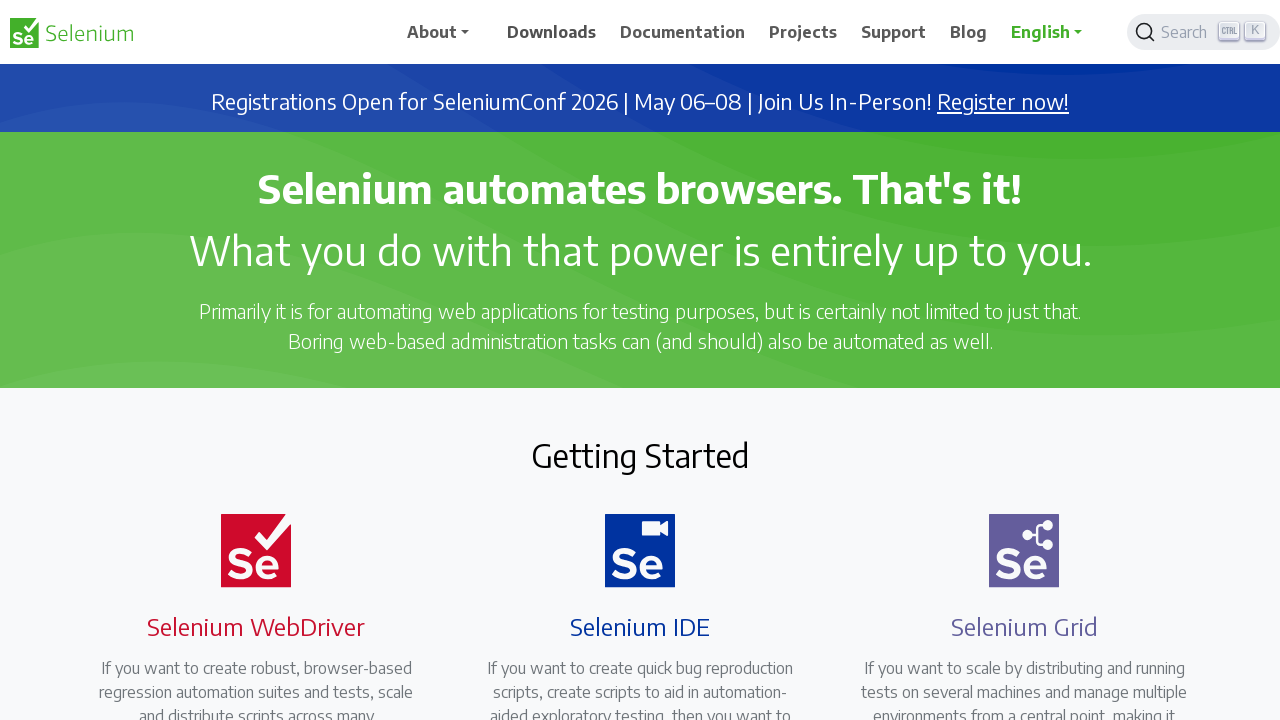

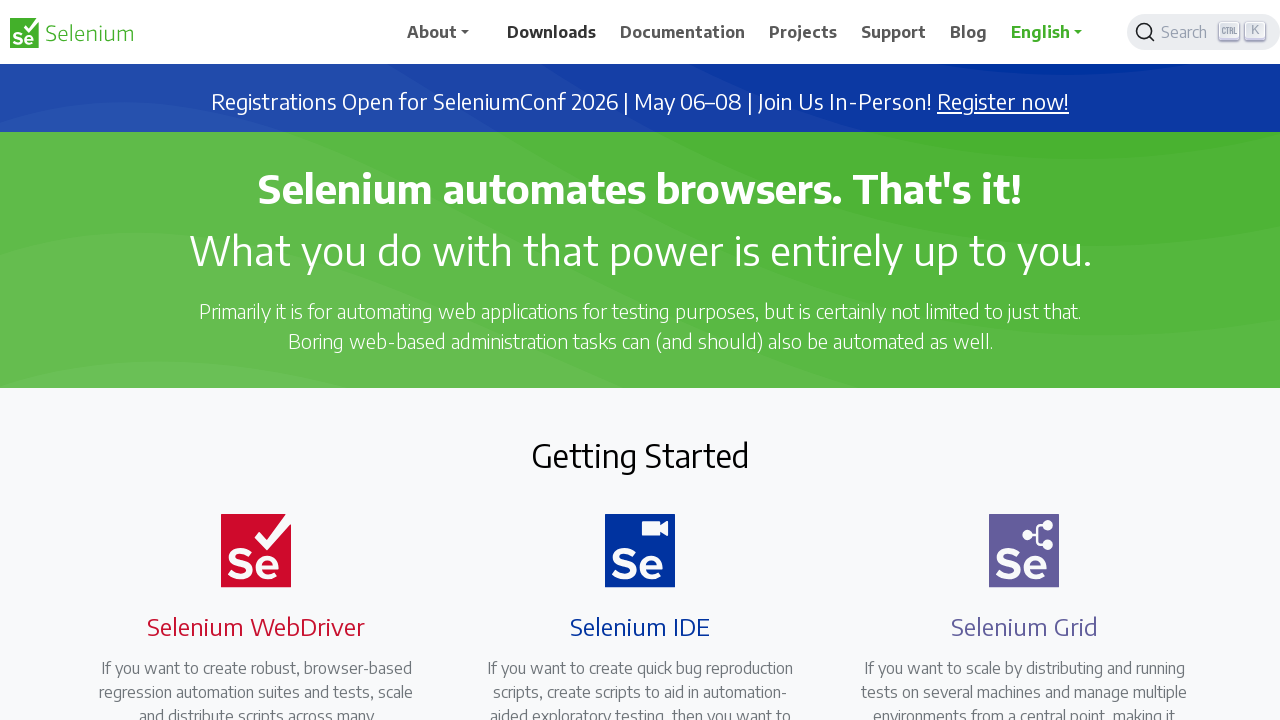